Tests dismissing a JavaScript confirm dialog by clicking a button and verifying the dismissal message

Starting URL: https://the-internet.herokuapp.com/javascript_alerts

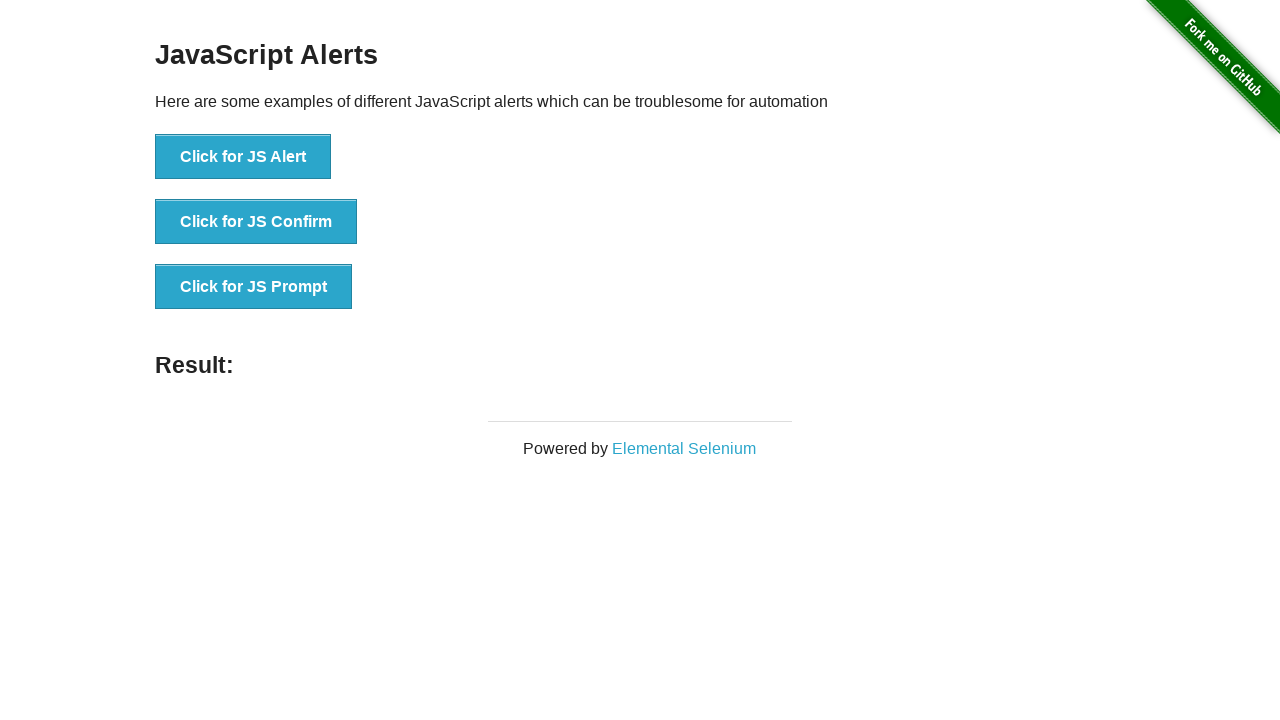

Set up dialog handler to dismiss confirm dialogs
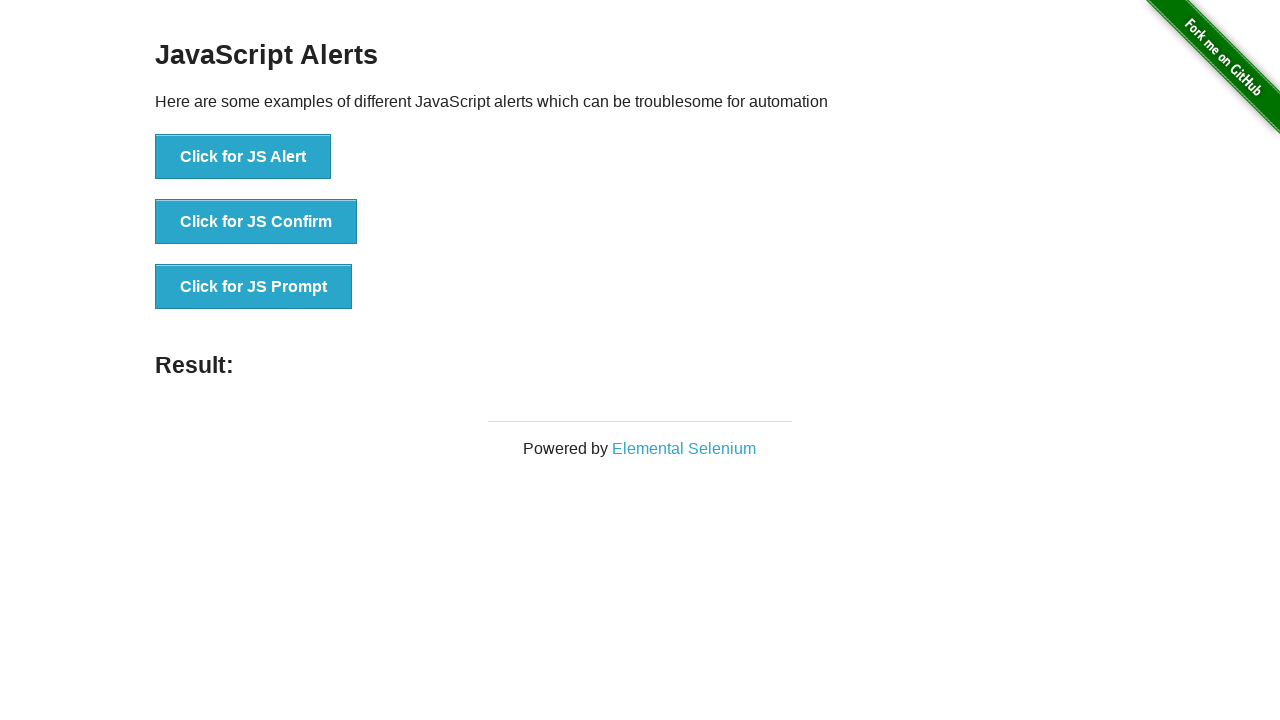

Clicked button to trigger JavaScript confirm dialog at (256, 222) on text=Click for JS Confirm
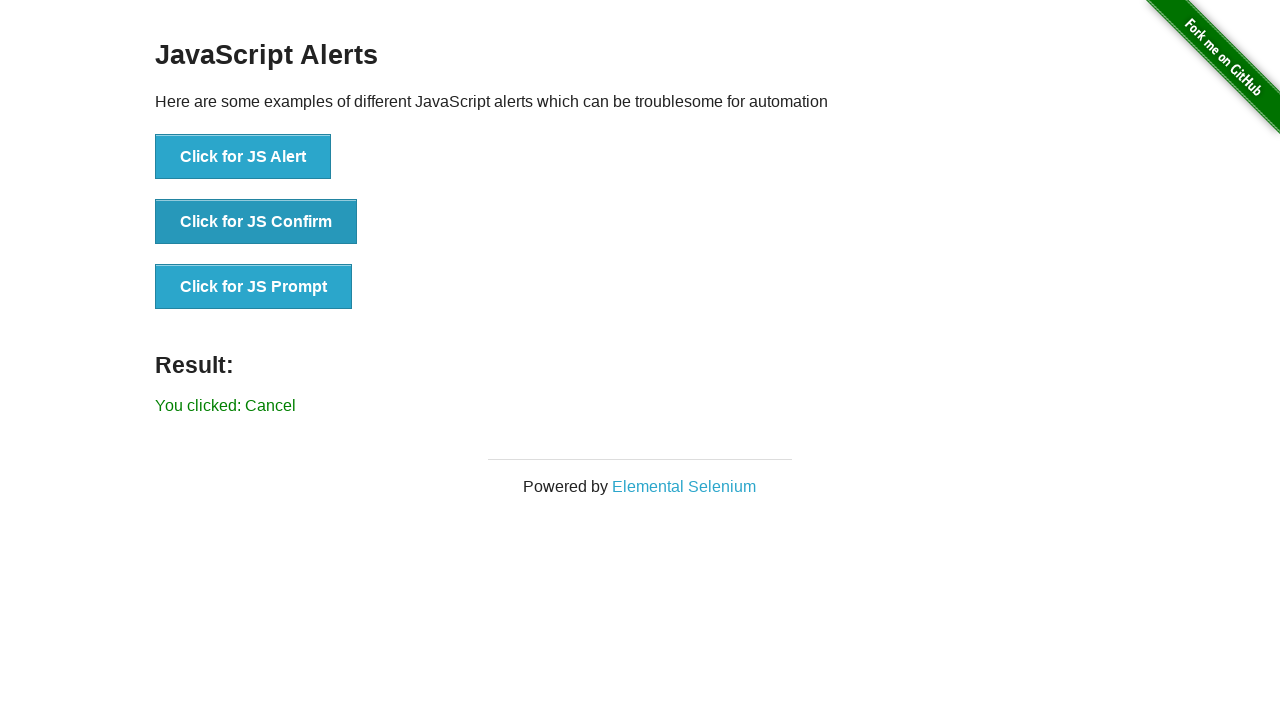

Located result element
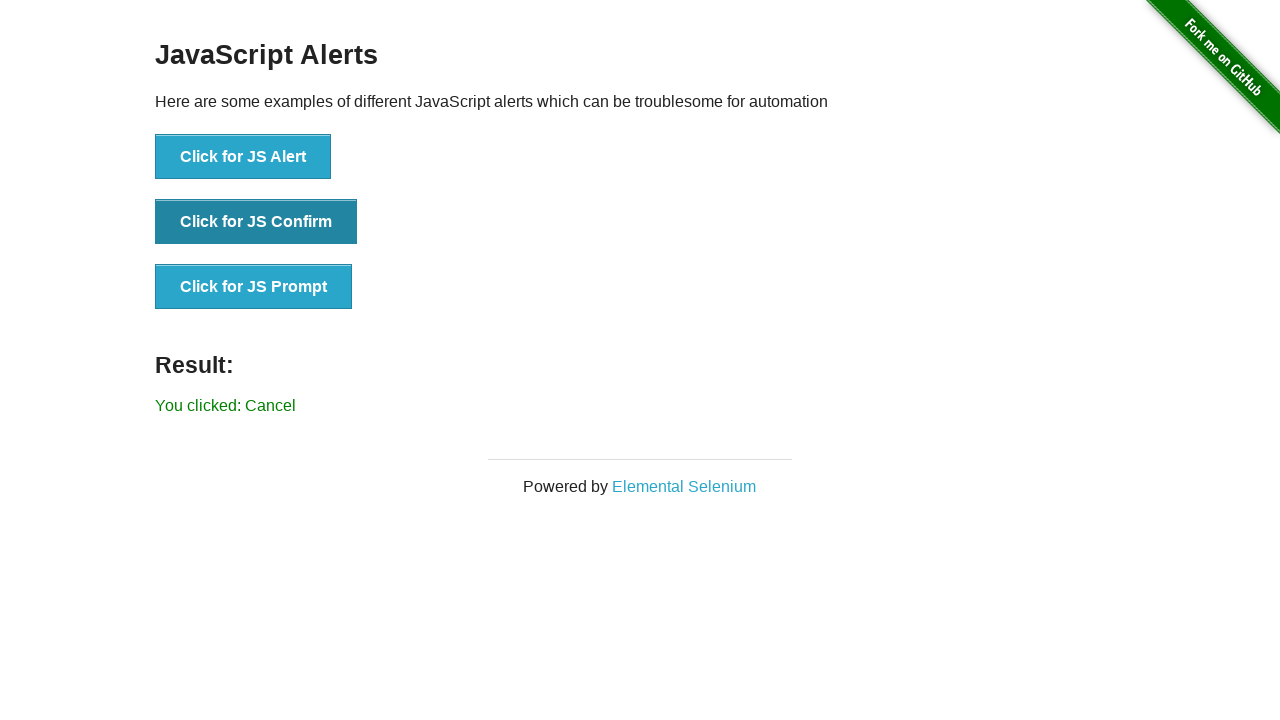

Waited for result element to appear
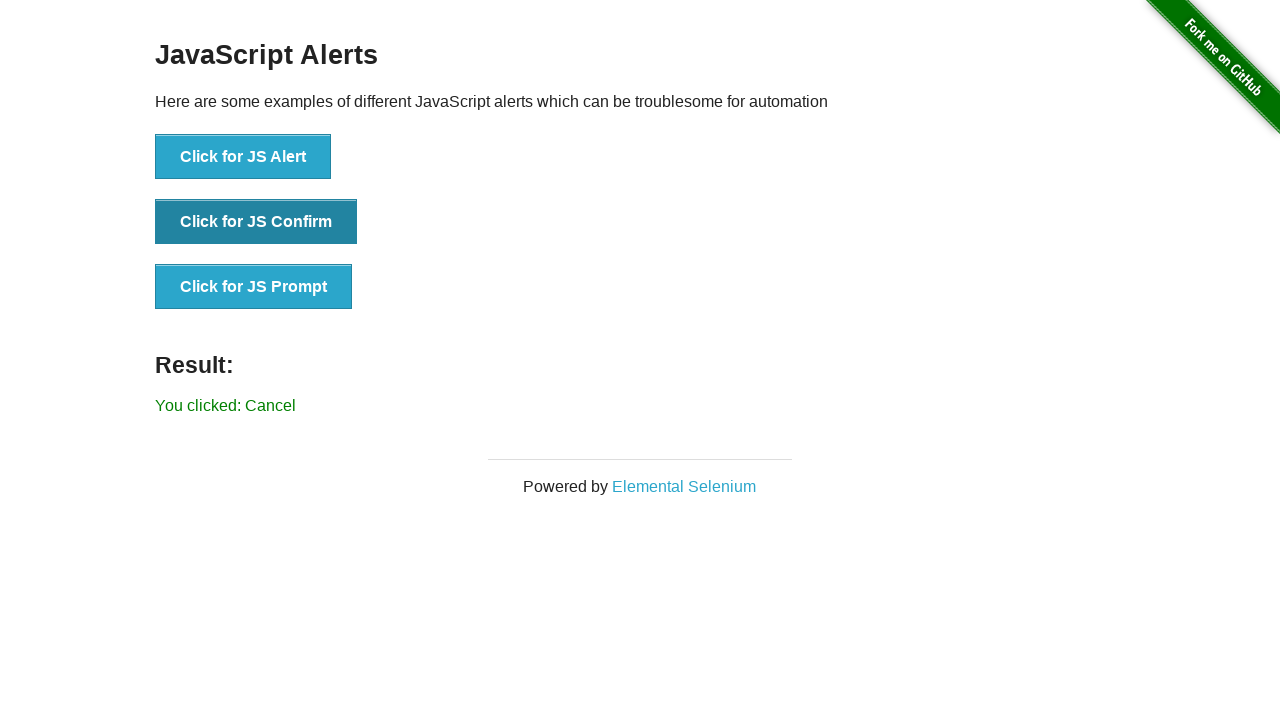

Retrieved text content from result element
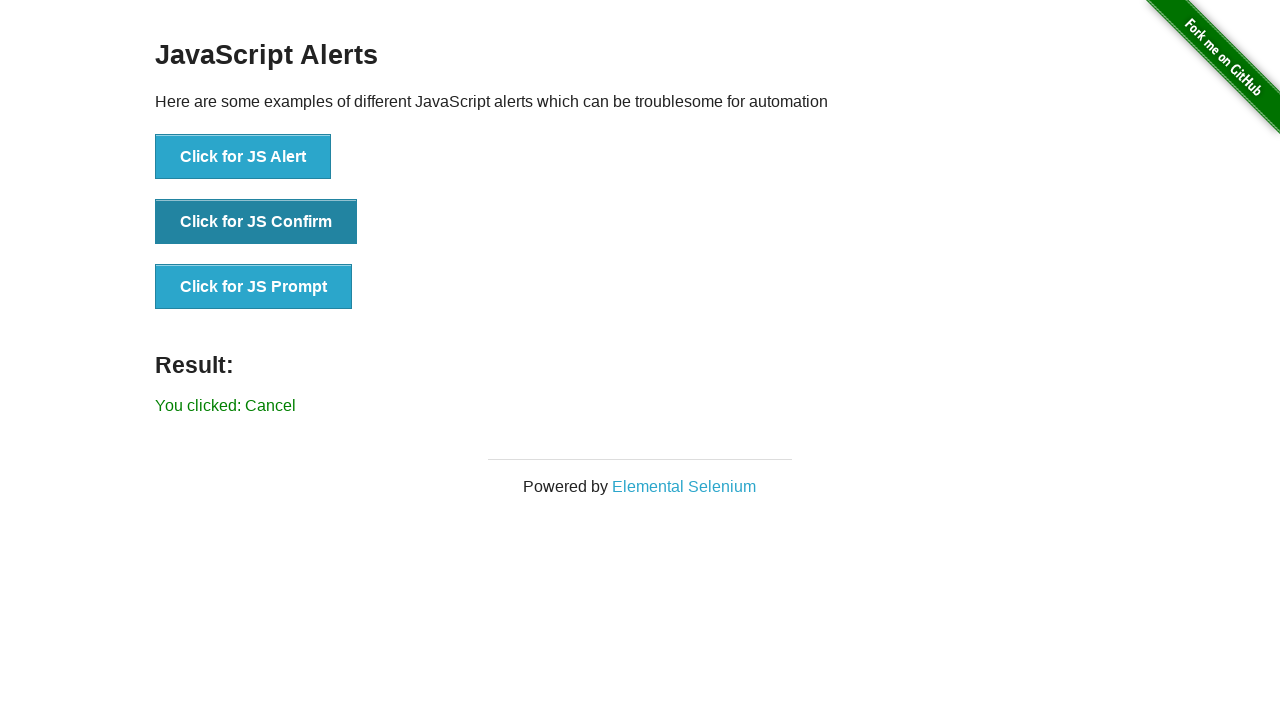

Verified that result text does not contain 'successfully' - confirm dialog was dismissed
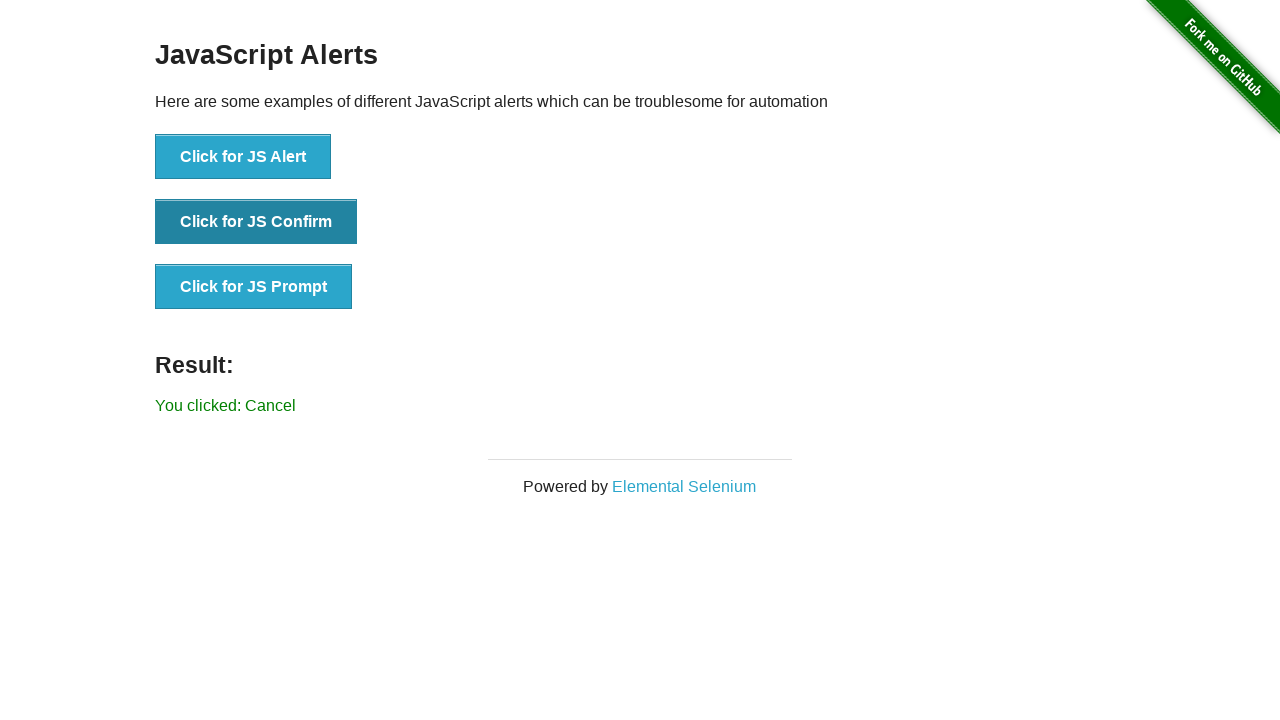

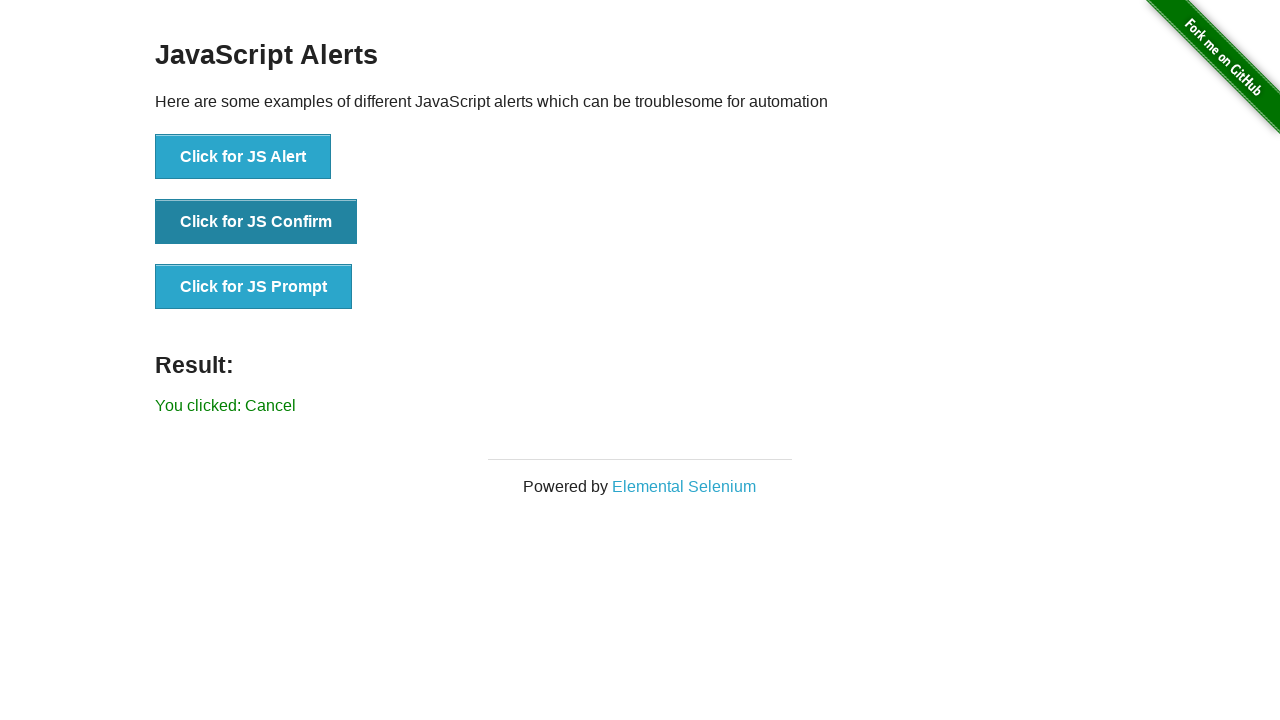